Navigates to the Chrome developer documentation page and waits for a content script element to load, verifying the content script injection is working.

Starting URL: https://developer.chrome.com/

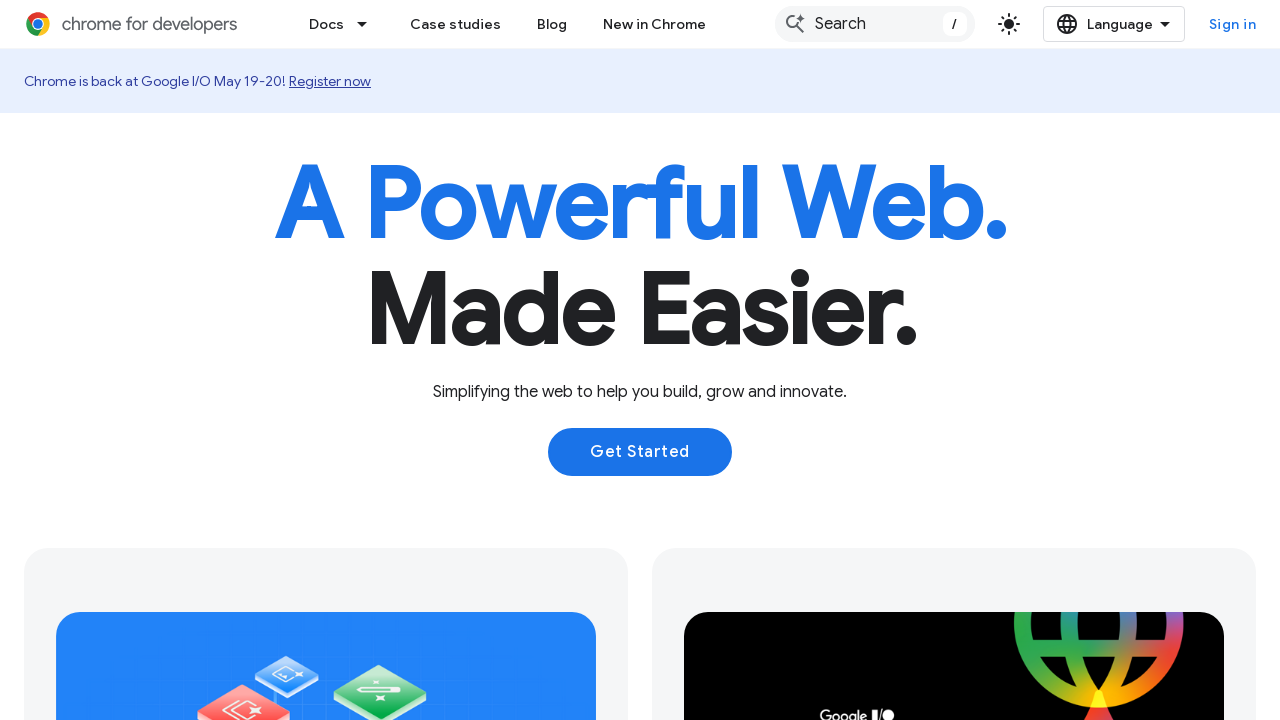

Navigated to Chrome developer documentation page
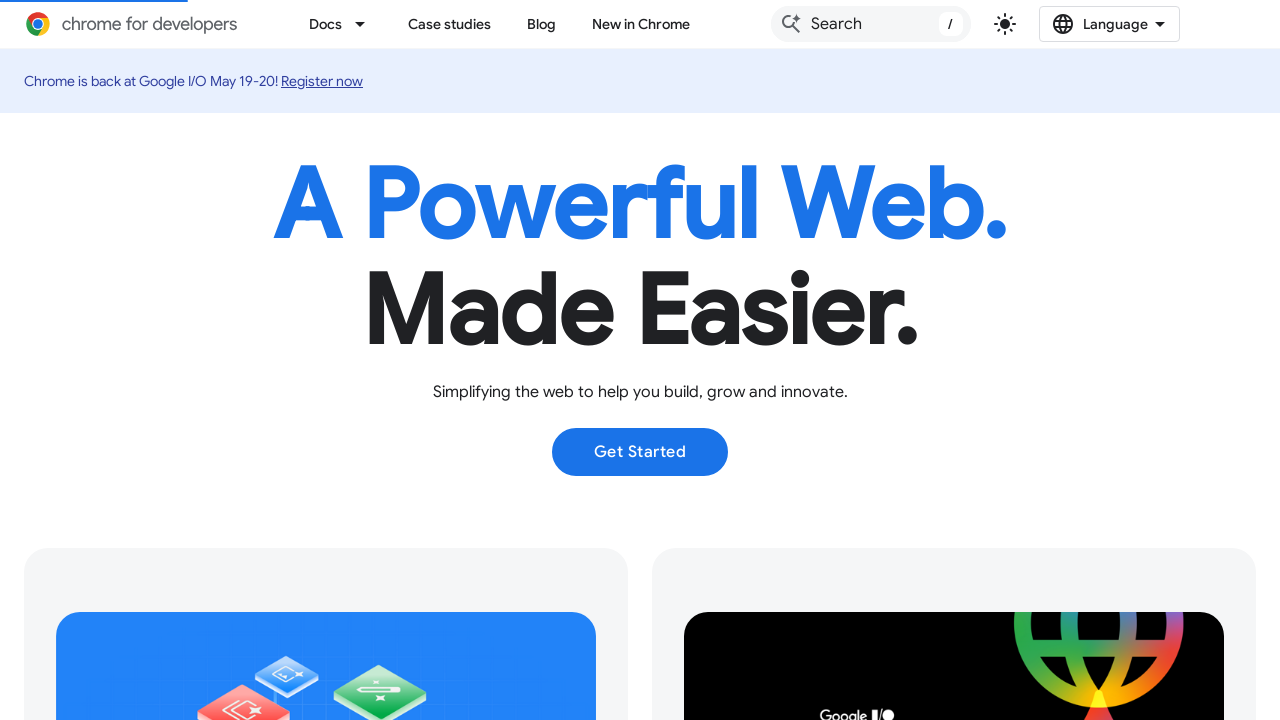

Content script element (h3) loaded successfully
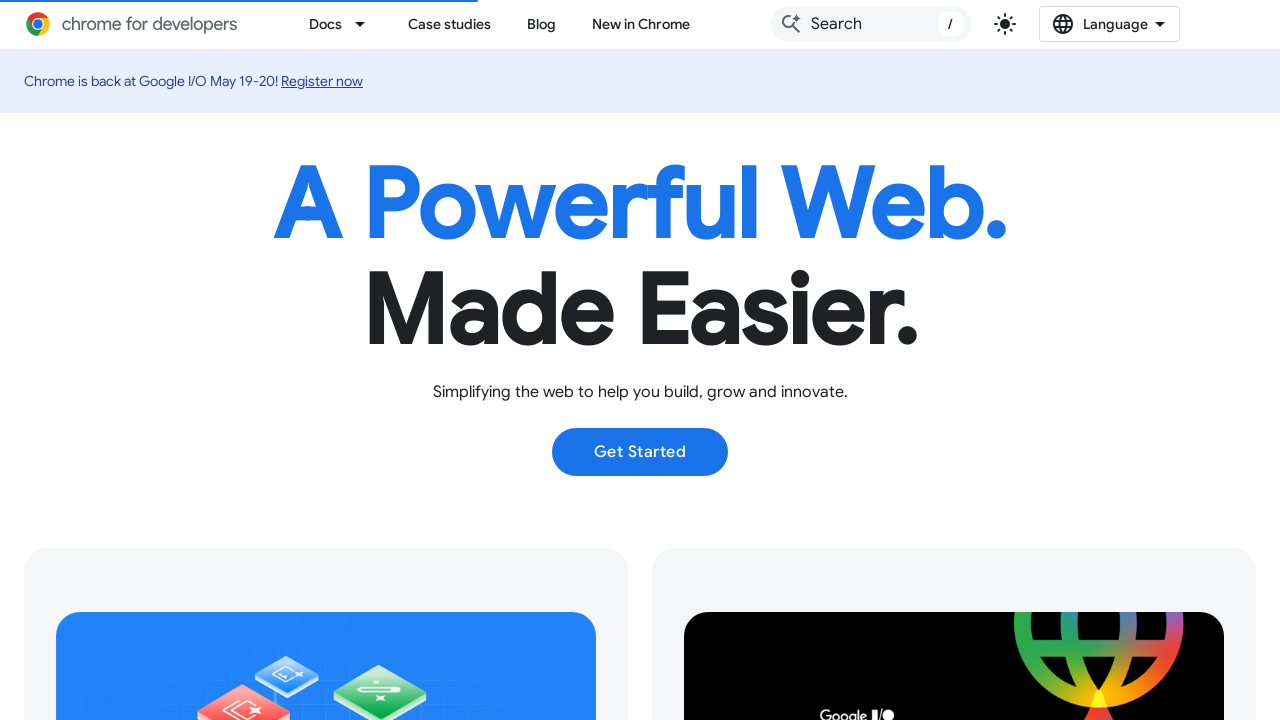

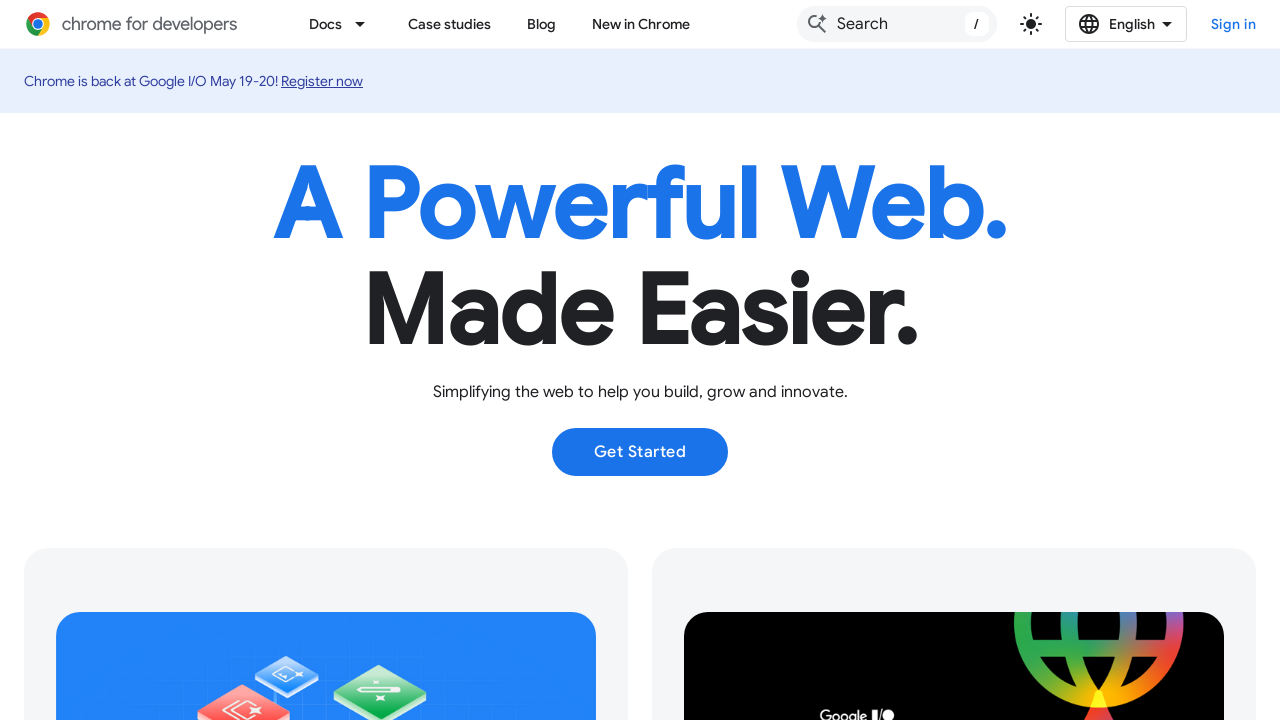